Tests a signup form by filling in first name, last name, and email fields, then submitting the form

Starting URL: http://secure-retreat-92358.herokuapp.com/

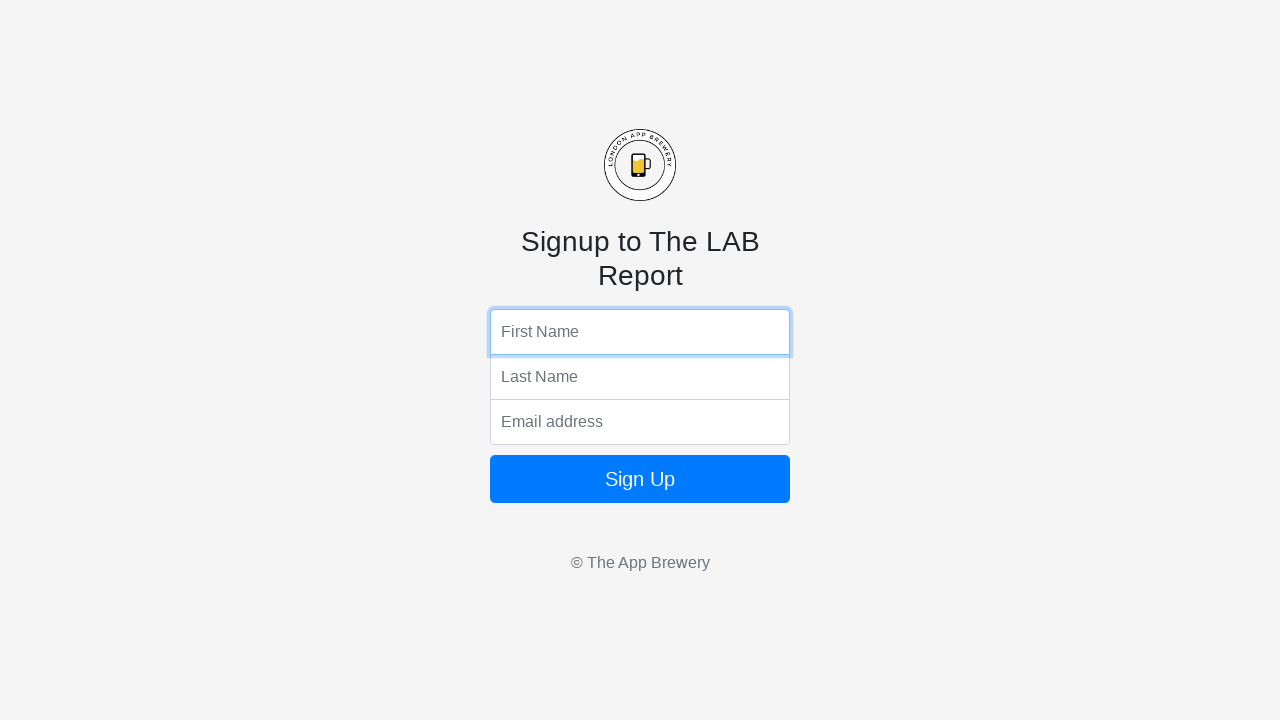

Filled first name field with 'Jack' on input[name='fName']
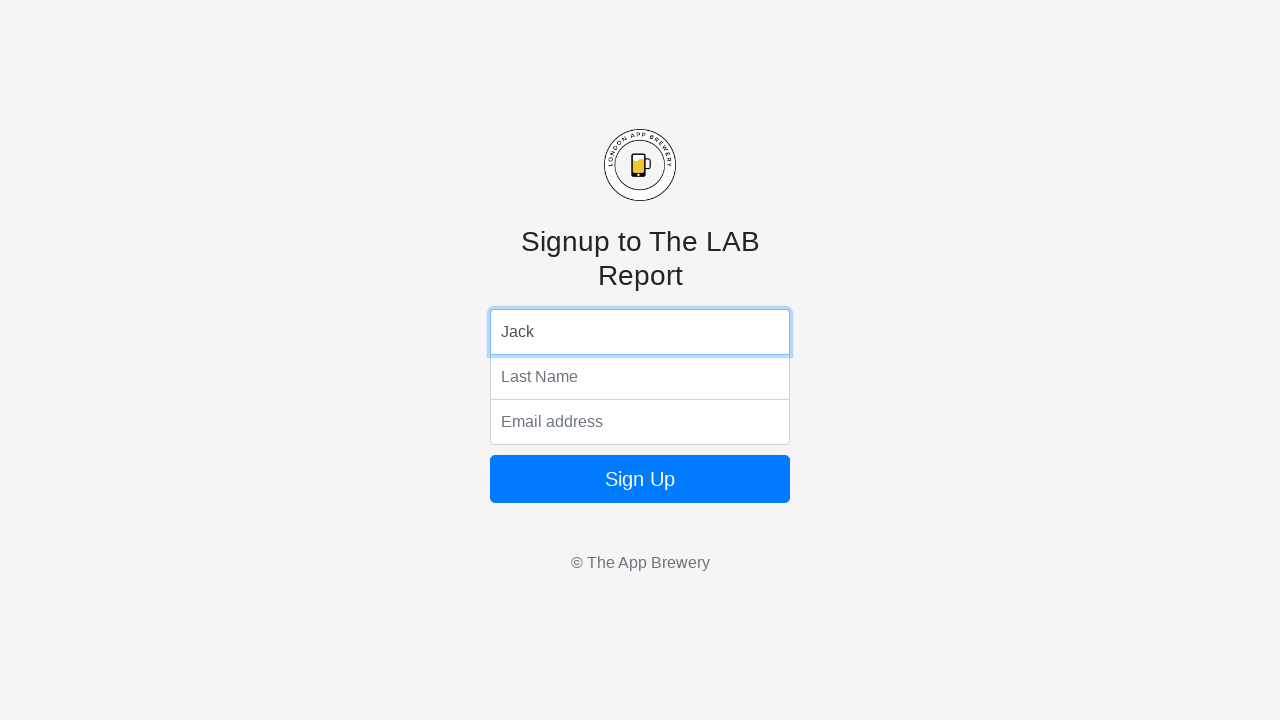

Filled last name field with 'Python' on input[name='lName']
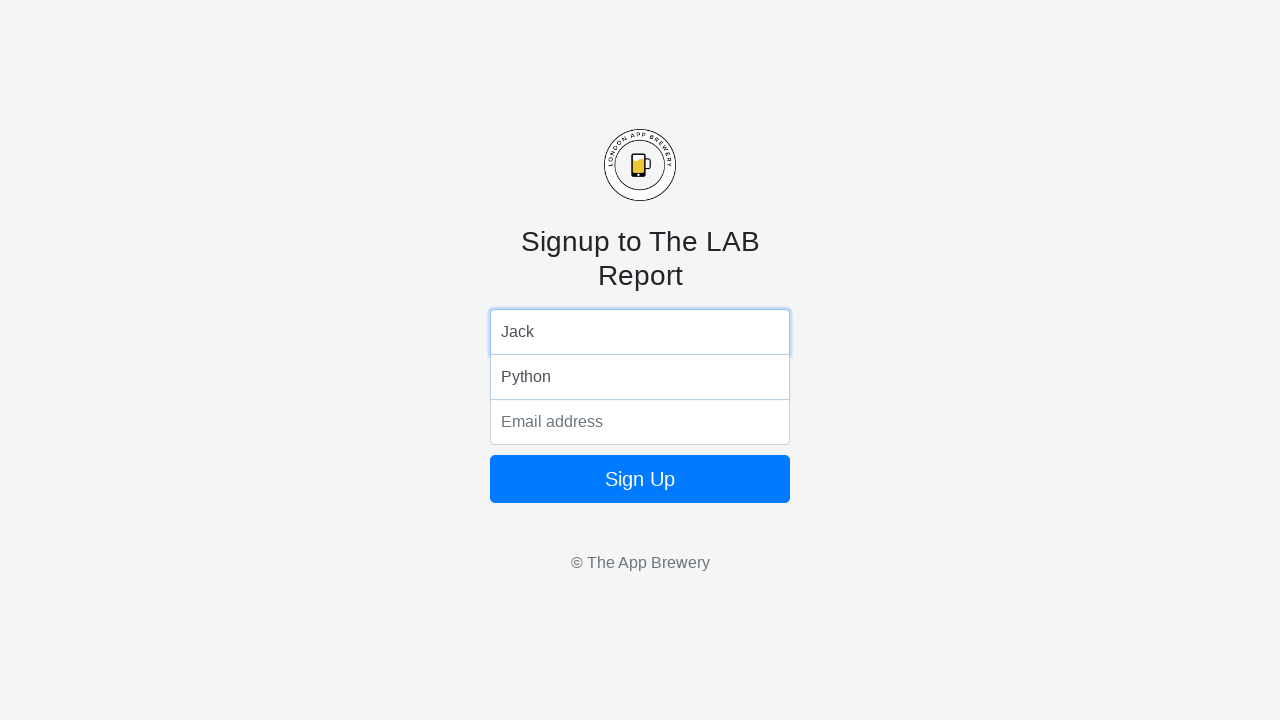

Filled email field with 'Jack.Python@python.org' on input[name='email']
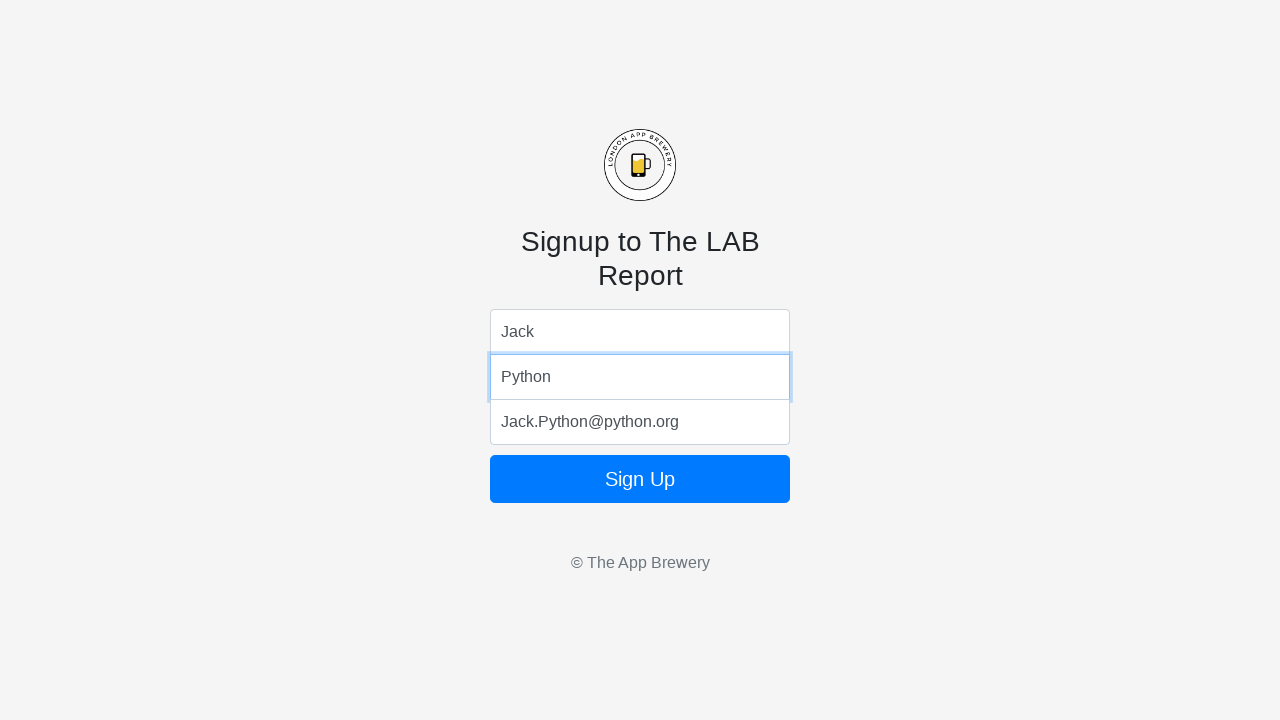

Clicked signup button to submit the form at (640, 479) on .btn-block
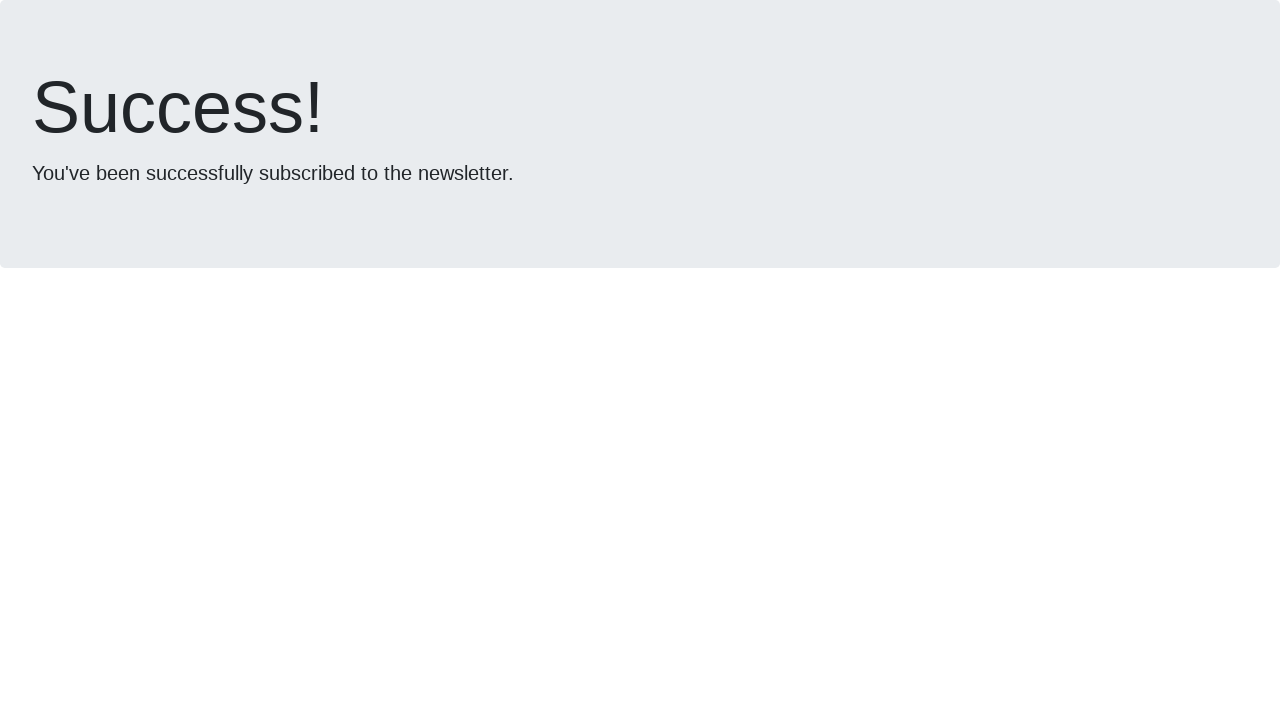

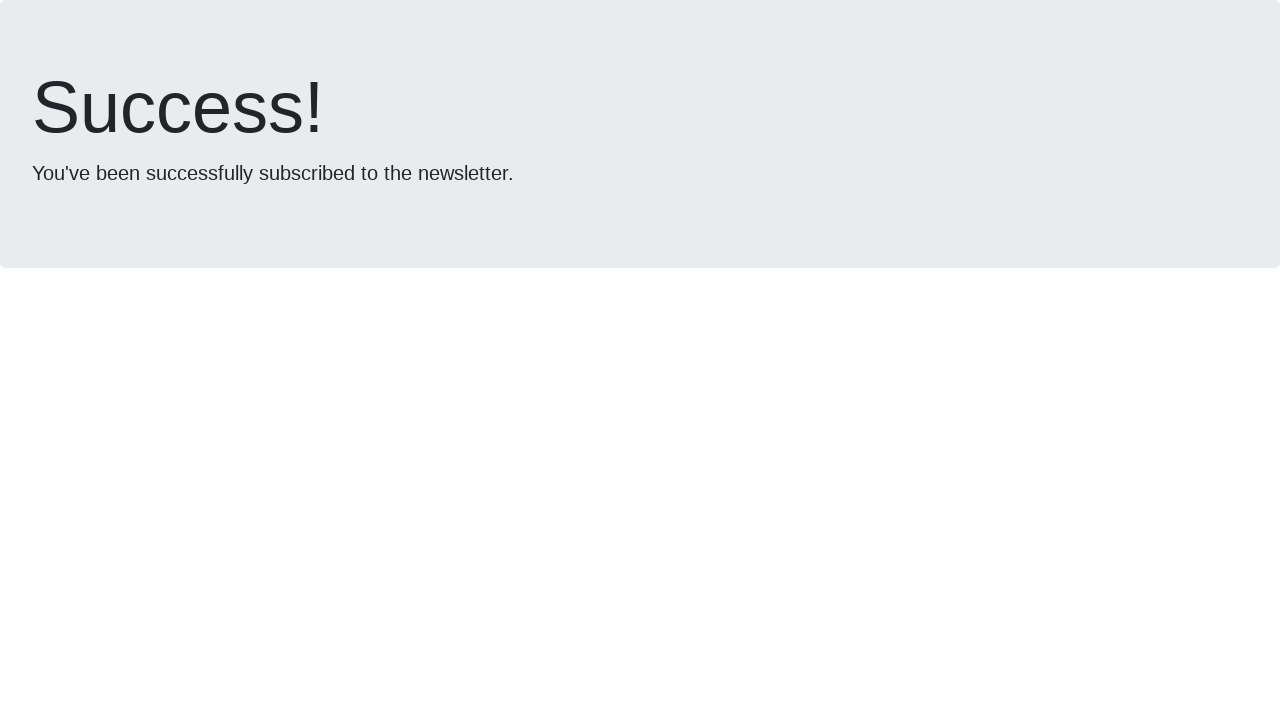